Tests a form that requires calculating the sum of two numbers displayed on the page, selecting the result from a dropdown menu, and submitting the form

Starting URL: http://suninjuly.github.io/selects1.html

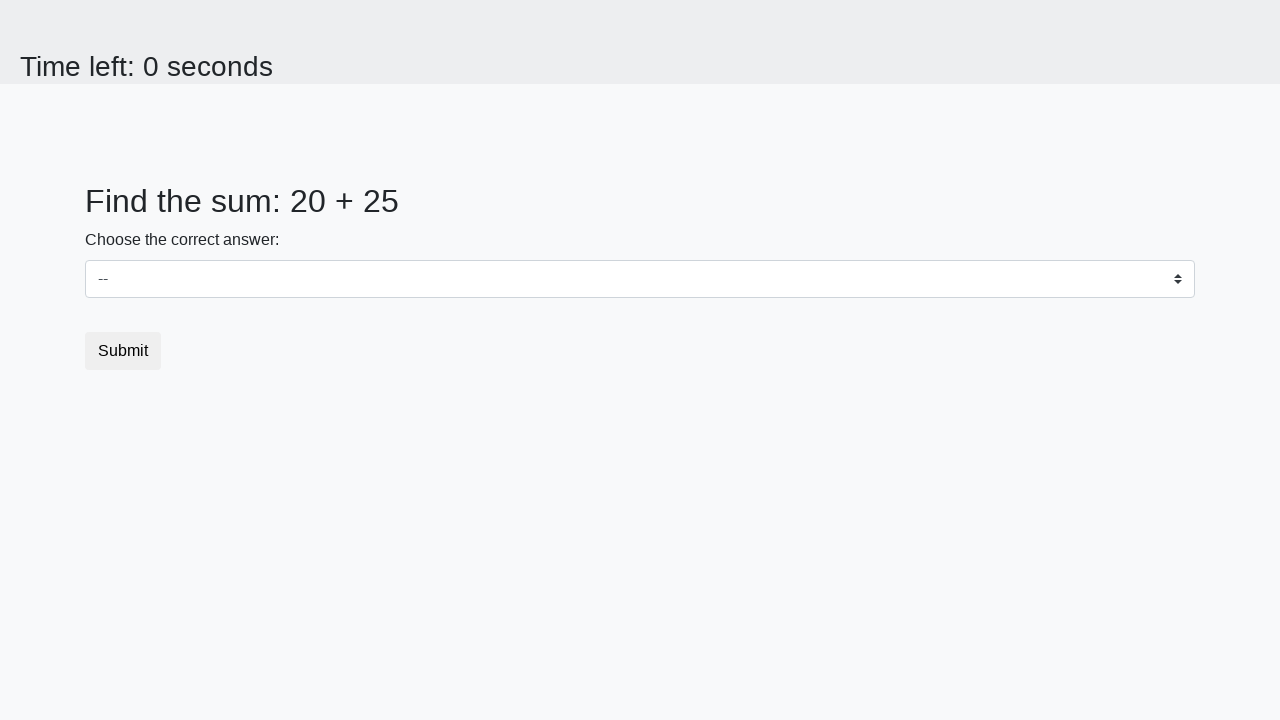

Located first number element (#num1)
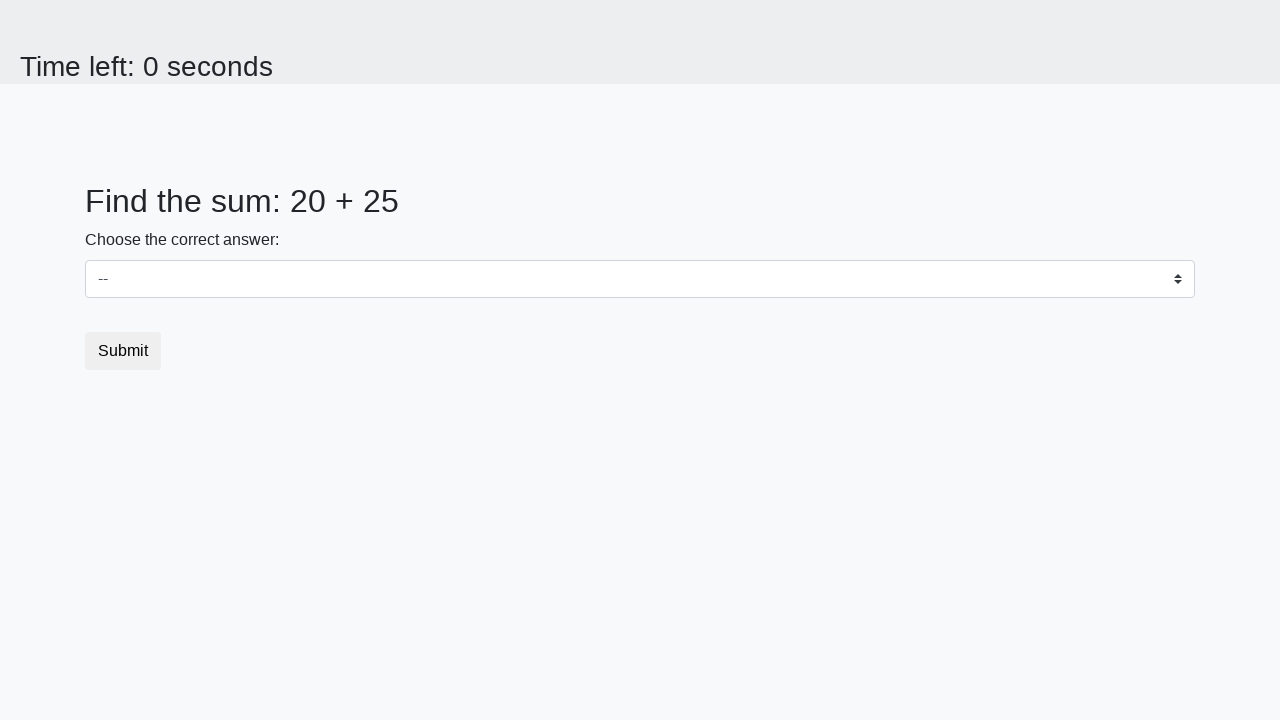

Retrieved first number: 20
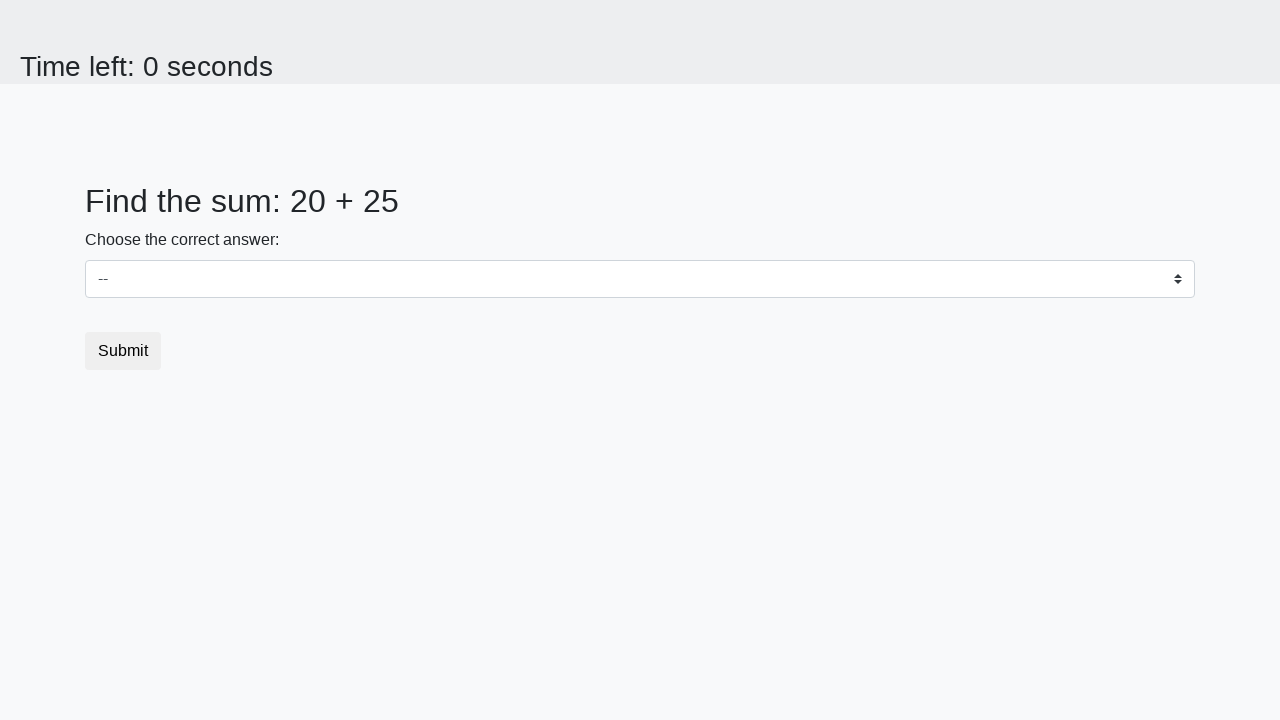

Located second number element (#num2)
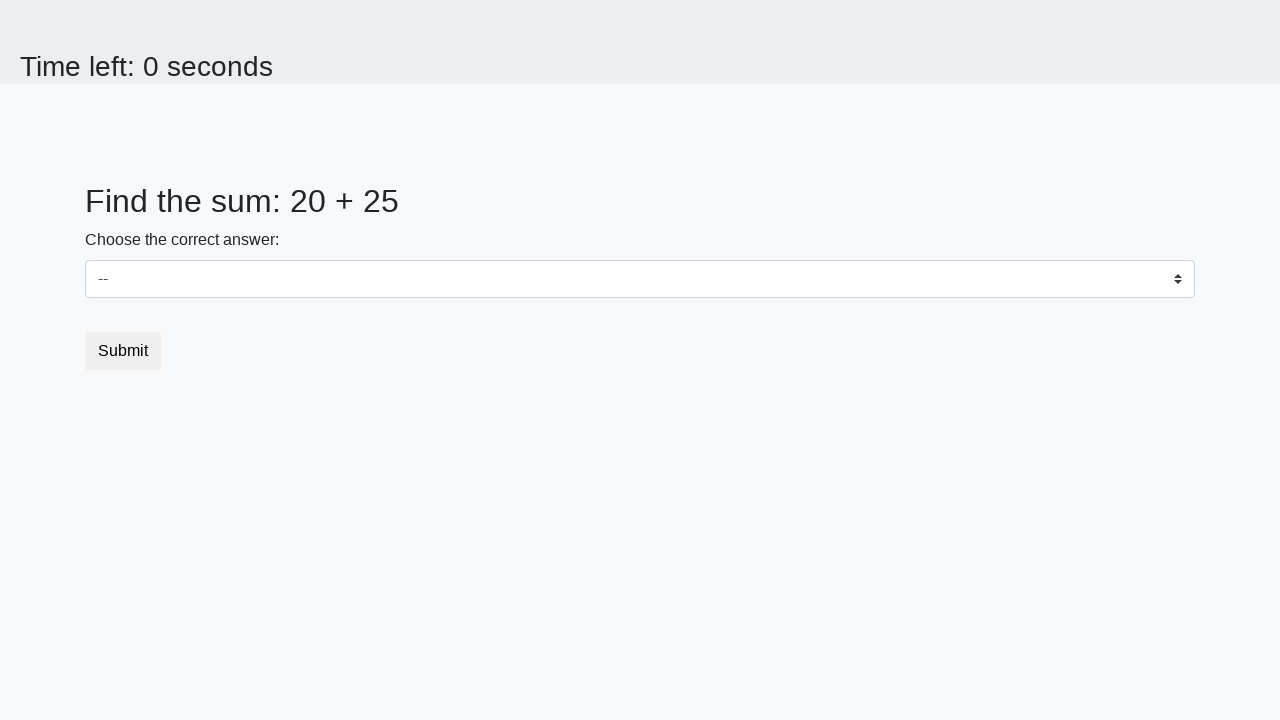

Retrieved second number: 25
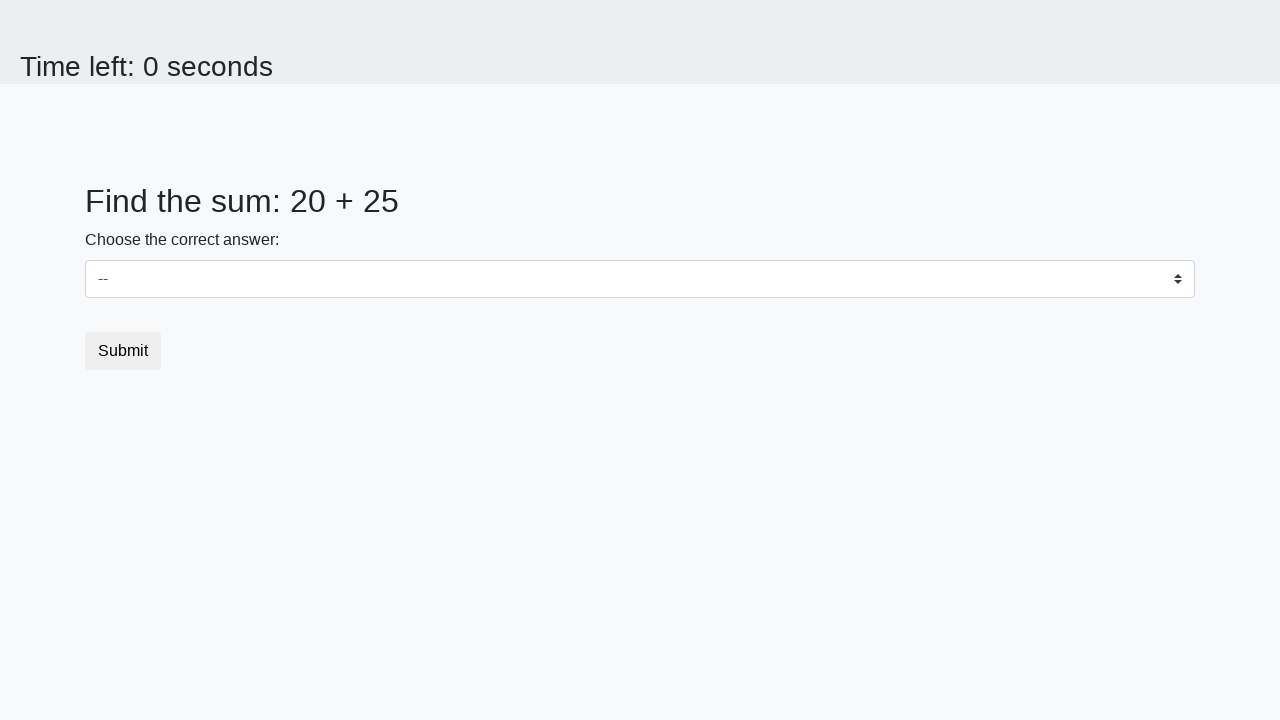

Calculated sum: 20 + 25 = 45
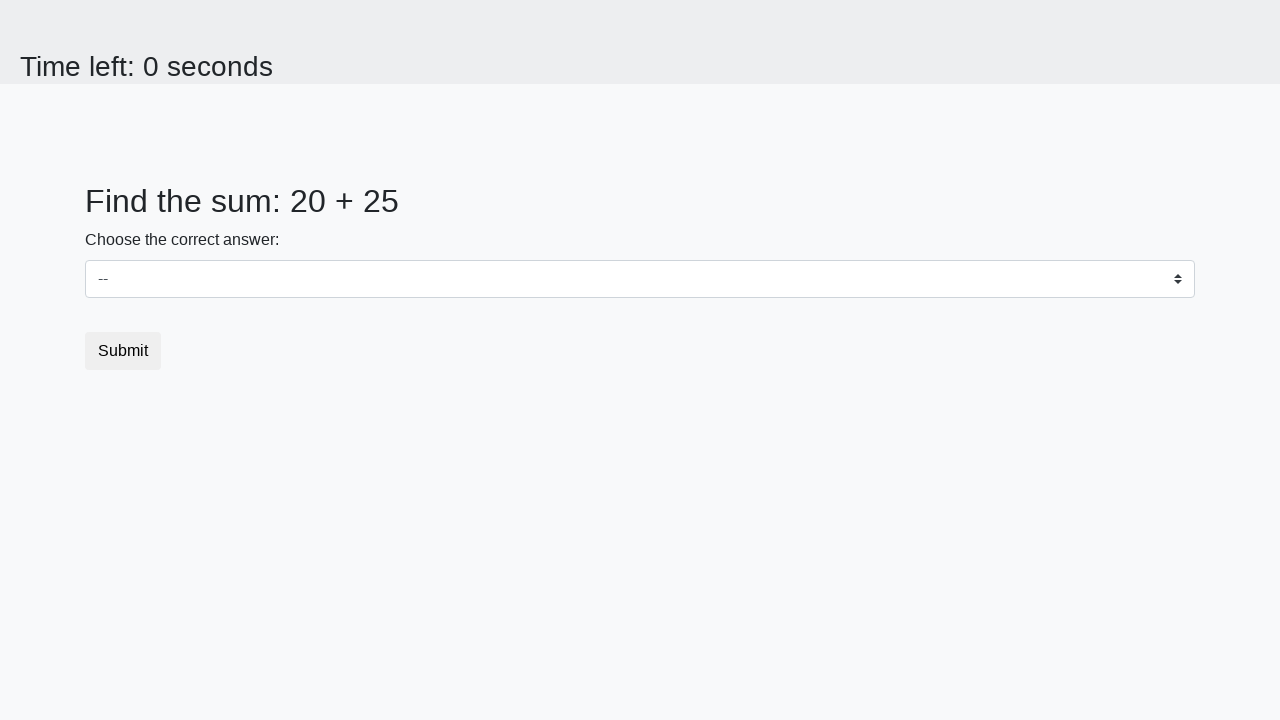

Selected calculated sum '45' from dropdown on select
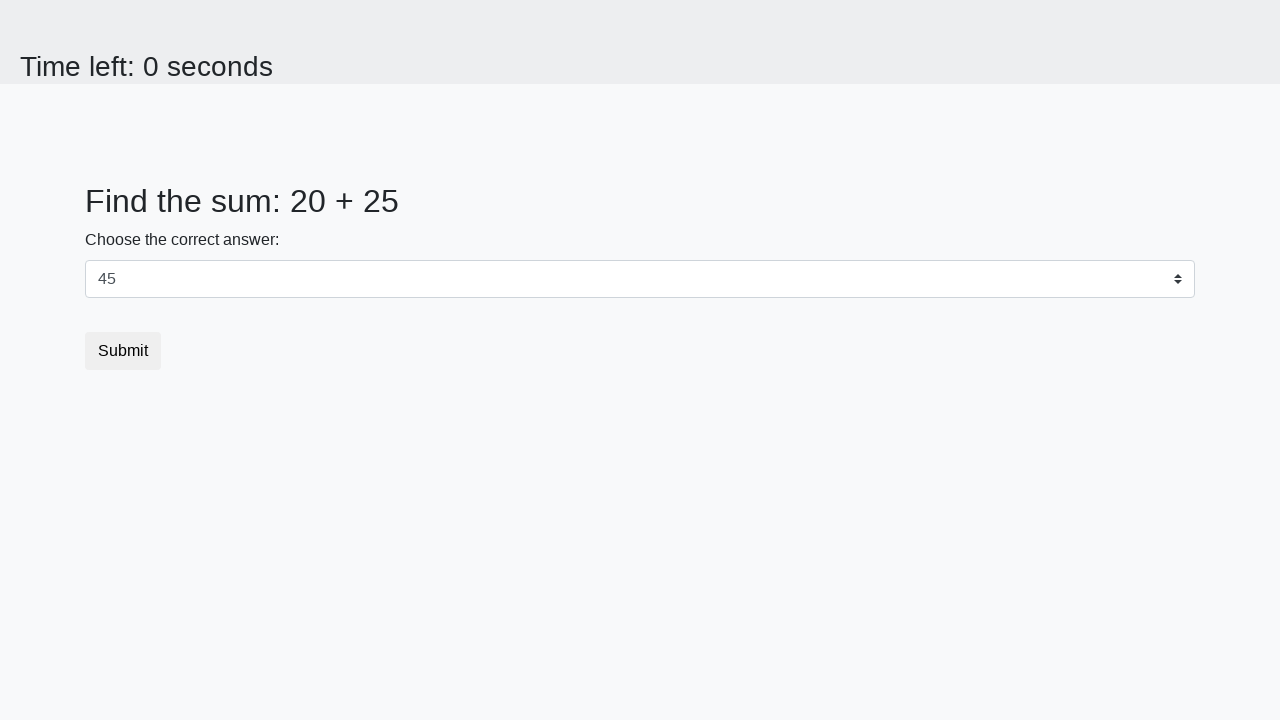

Clicked submit button to complete form at (123, 351) on .btn.btn-default
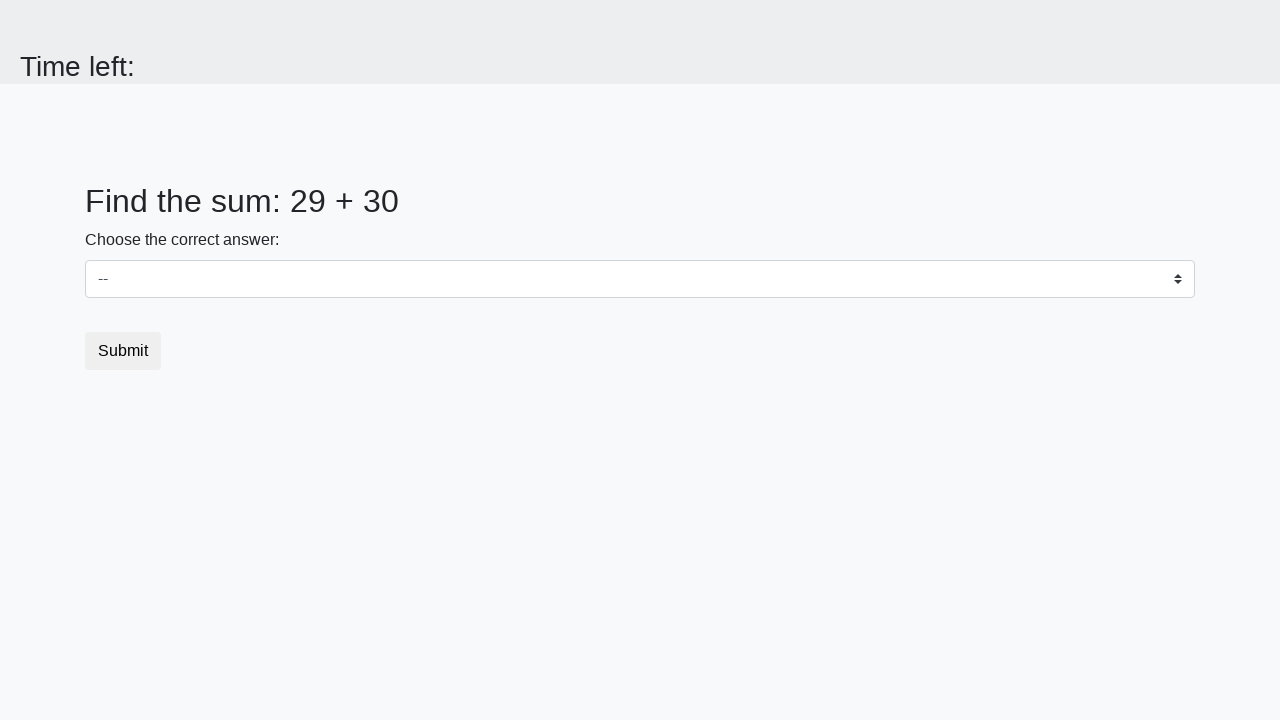

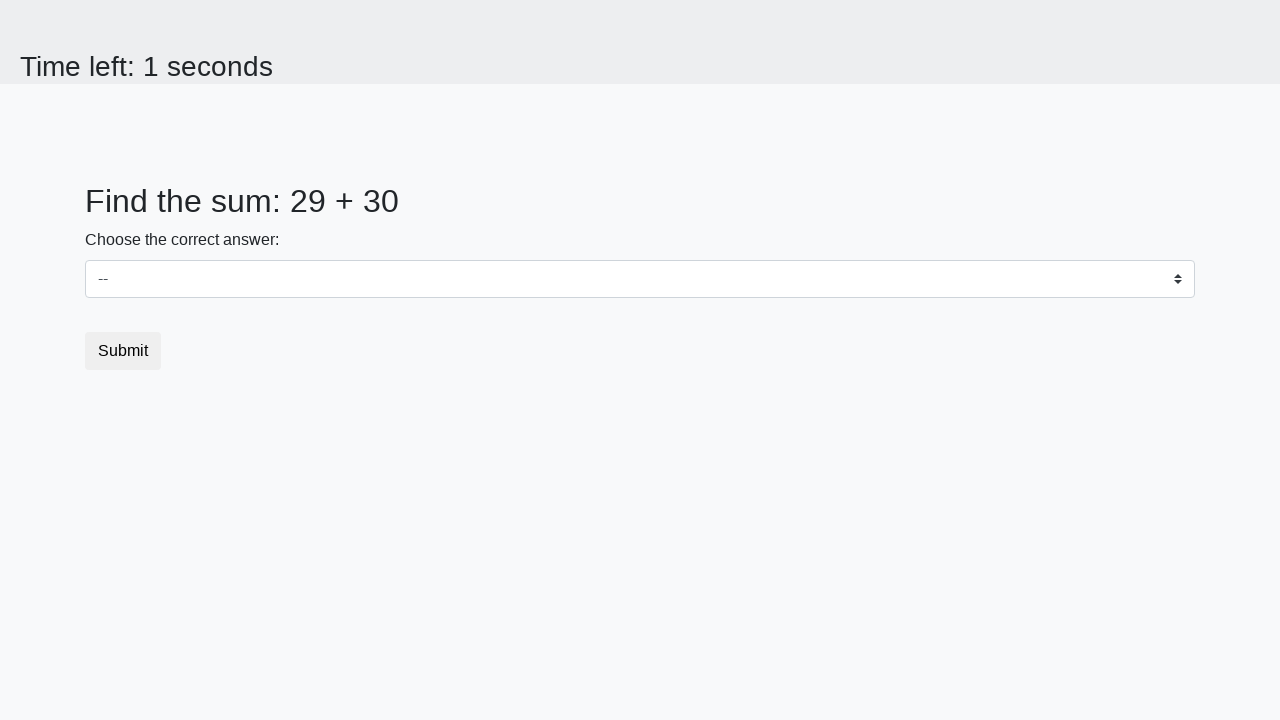